Navigates to the VTU (Visvesvaraya Technological University) website homepage

Starting URL: https://vtu.ac.in/

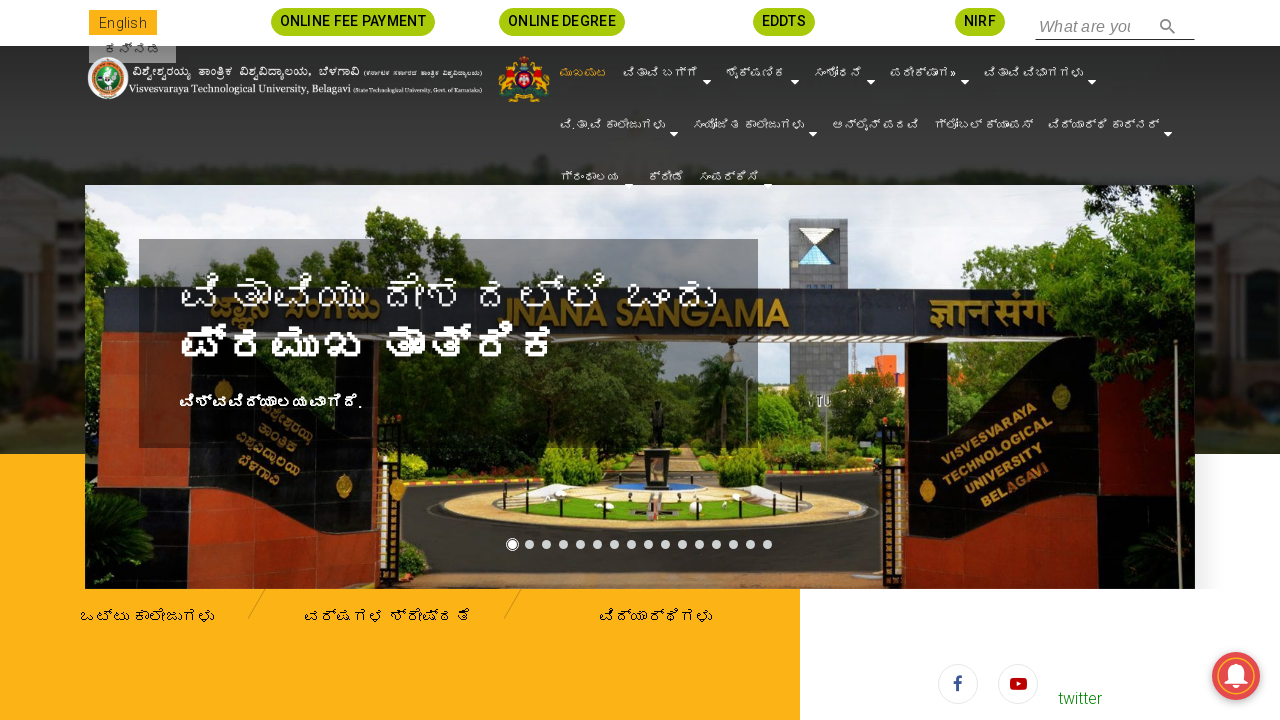

Waited for VTU homepage to fully load (domcontentloaded state)
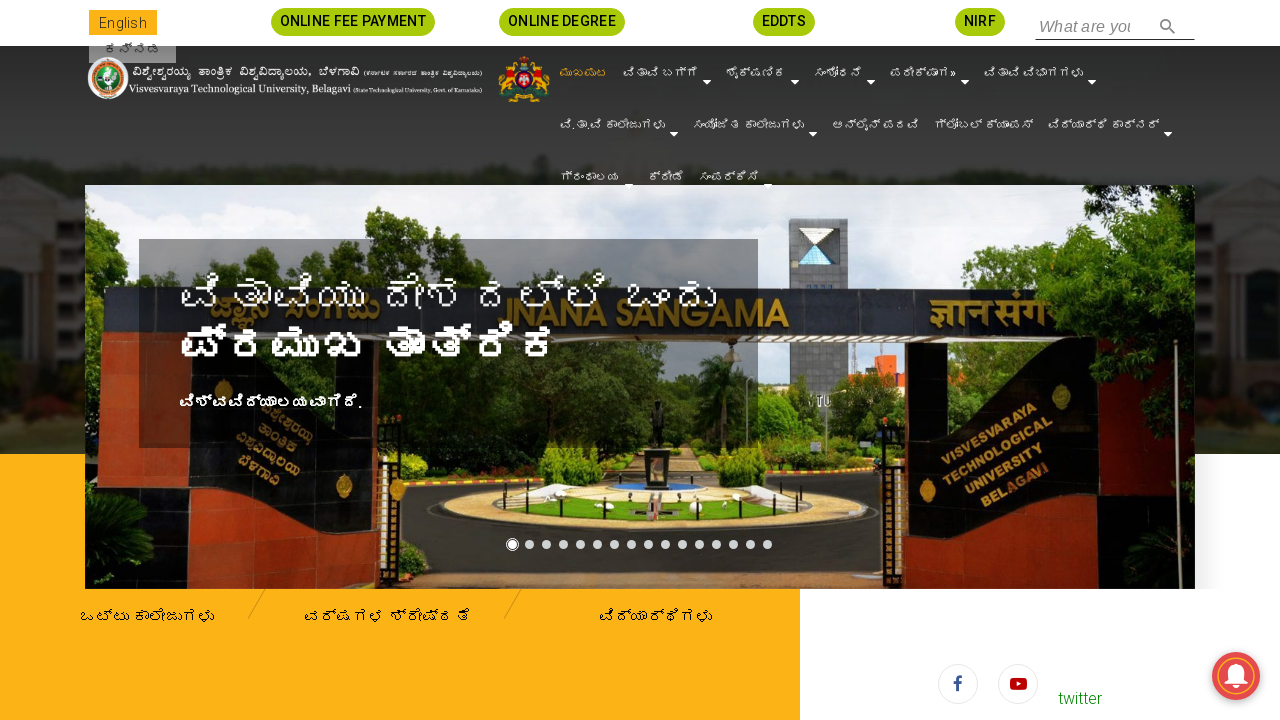

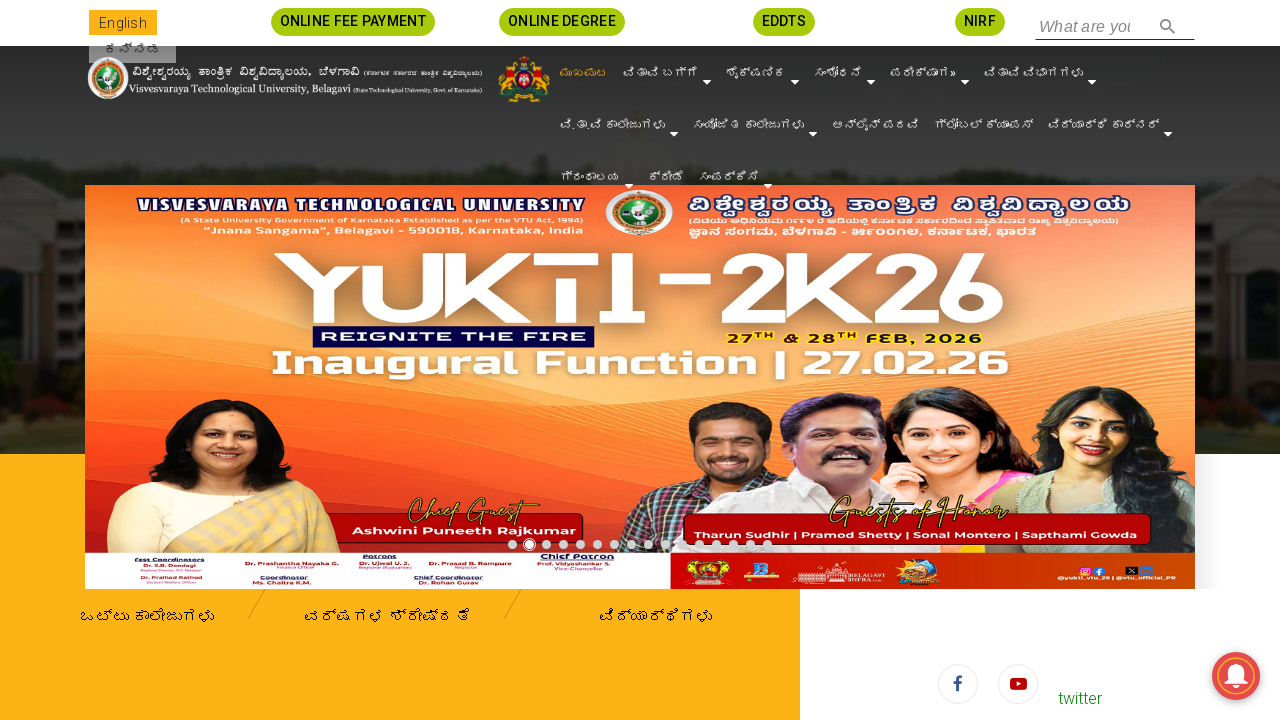